Tests that registration fails when username is shorter than 3 characters

Starting URL: https://anatoly-karpovich.github.io/demo-login-form/

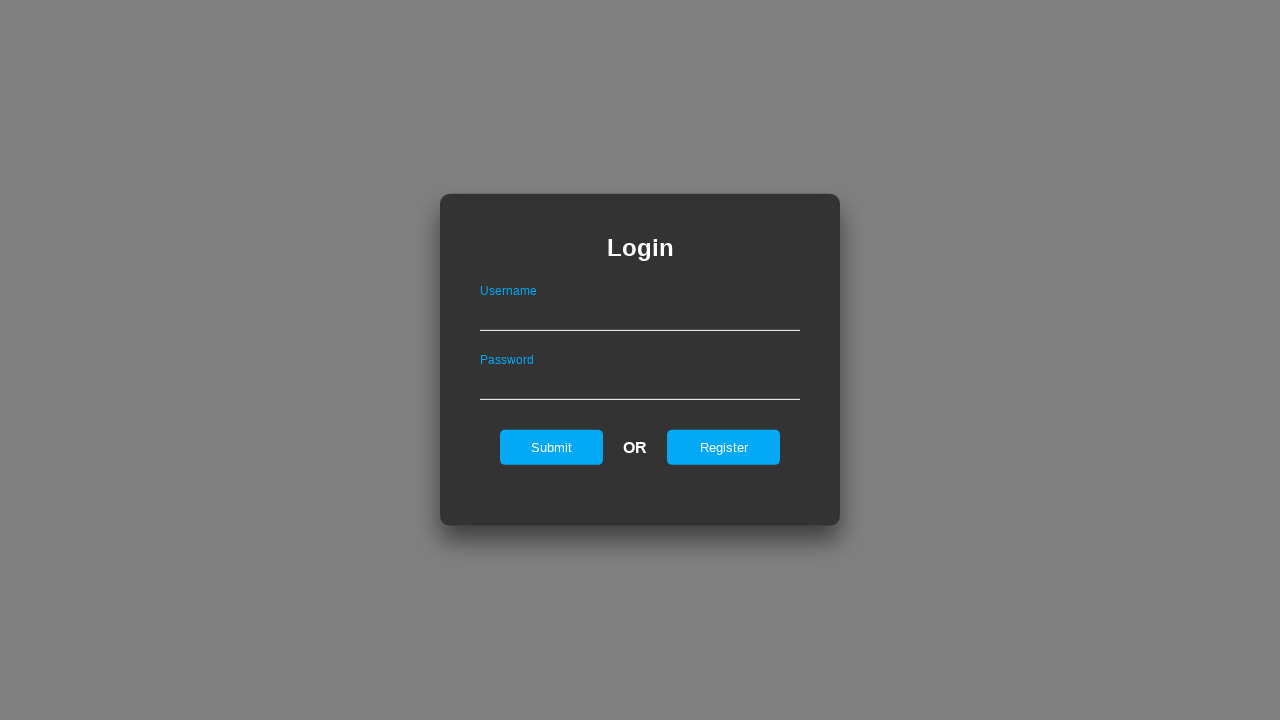

Clicked to open registration form at (724, 447) on #registerOnLogin
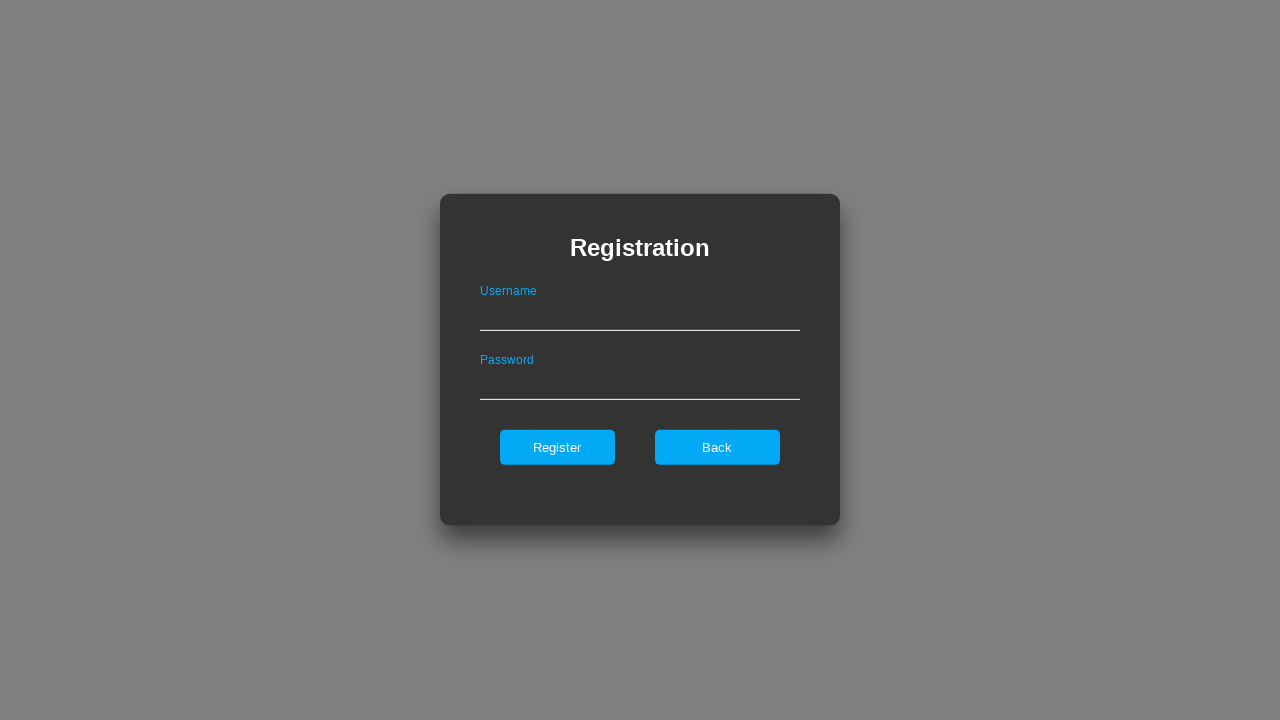

Registration form loaded and username field is visible
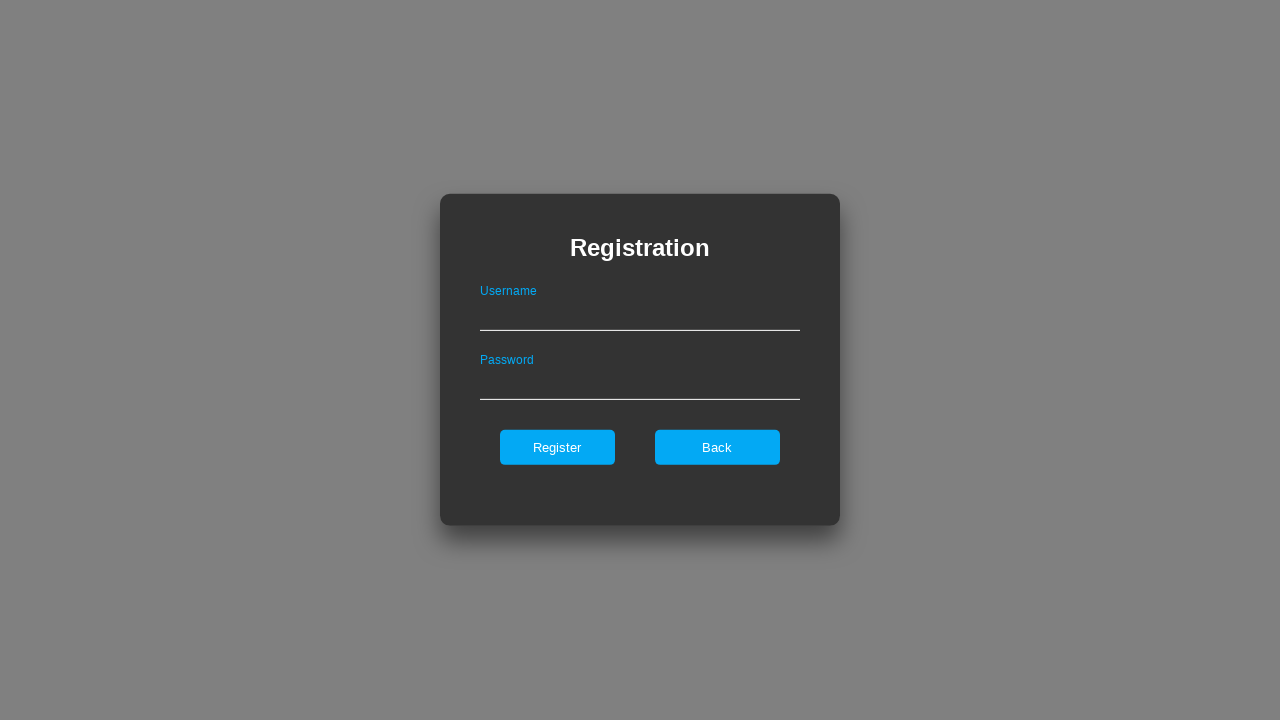

Filled username field with short username 'Al' (2 characters) on #userNameOnRegister
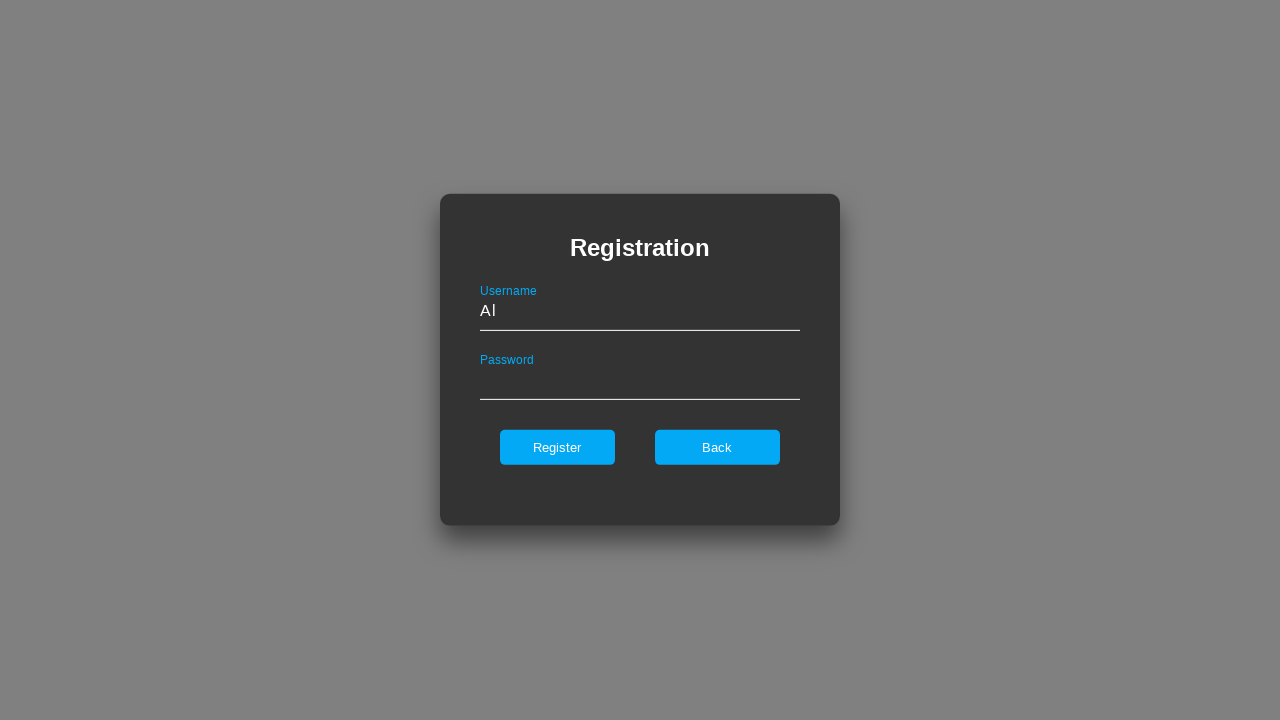

Filled password field with 'AlexStrong123' on #passwordOnRegister
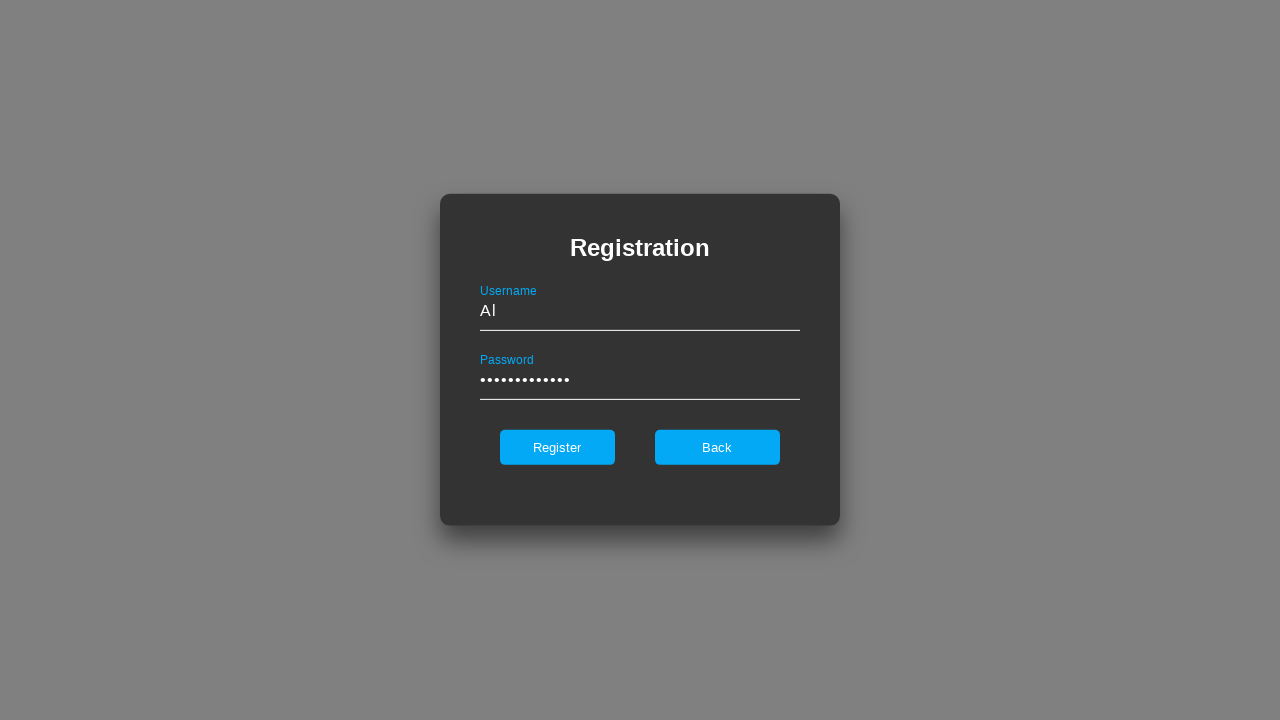

Clicked register button to submit registration at (557, 447) on #register
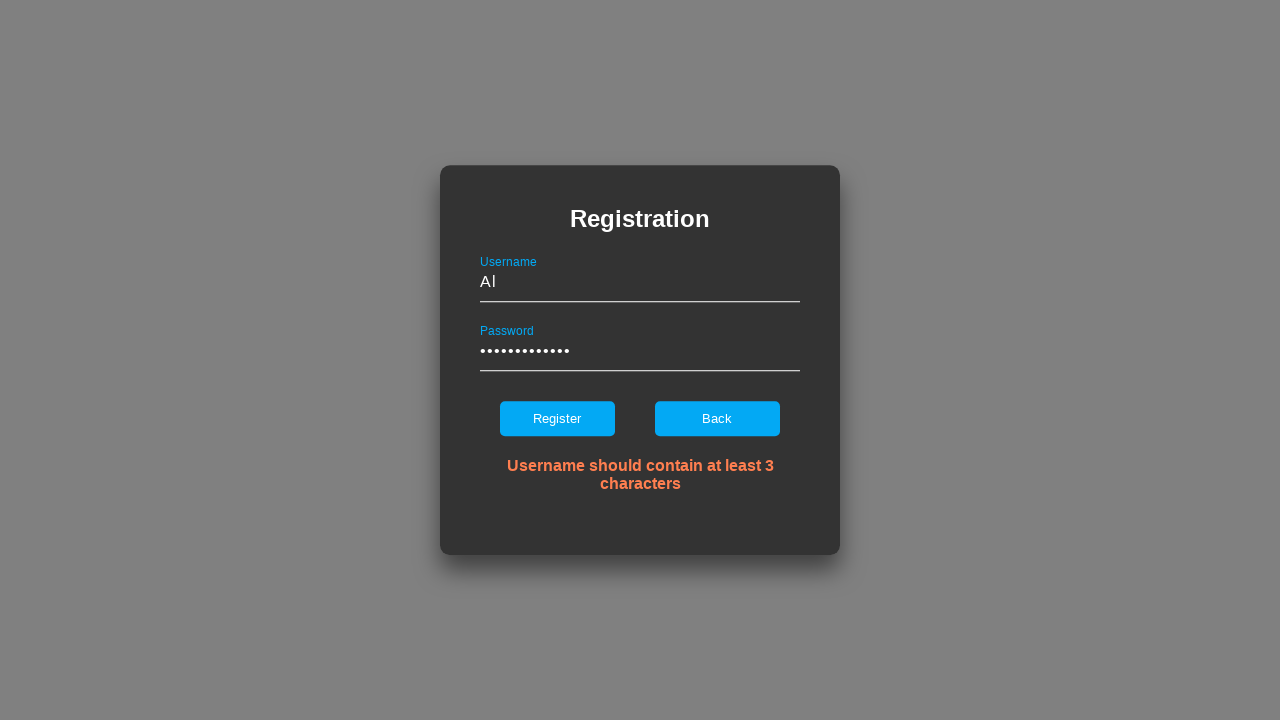

Error message appeared confirming registration failed due to short username
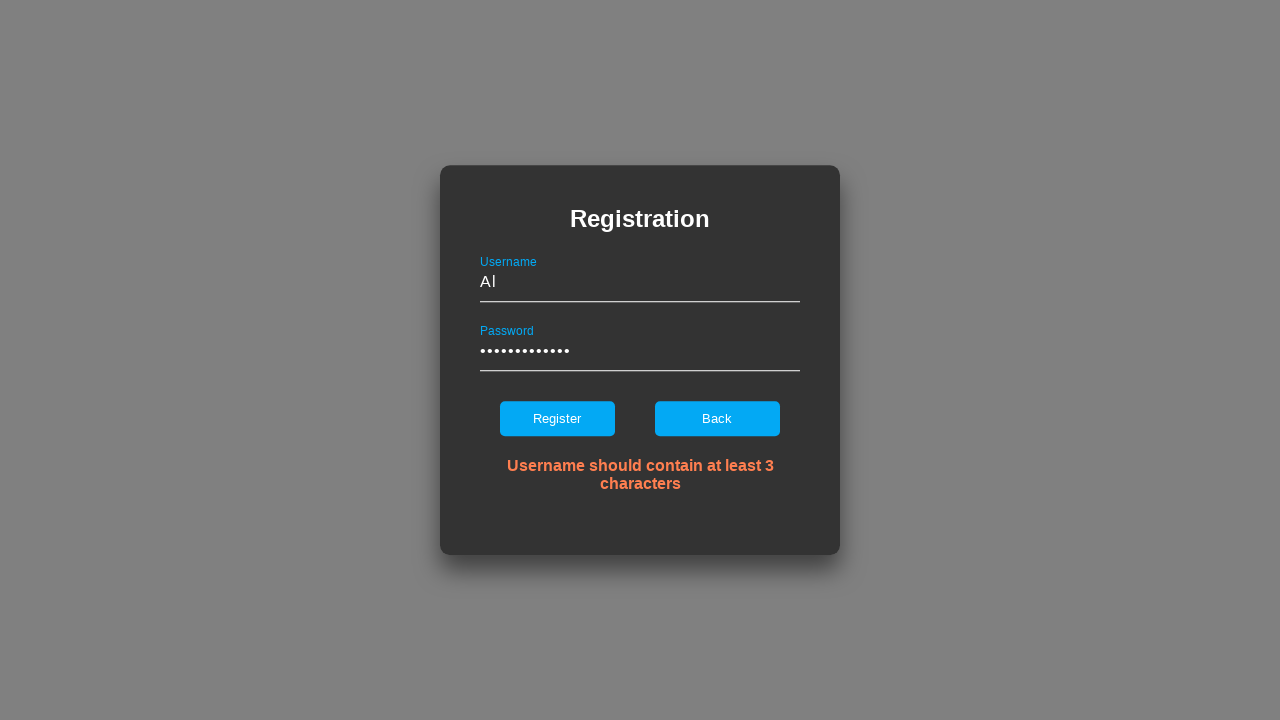

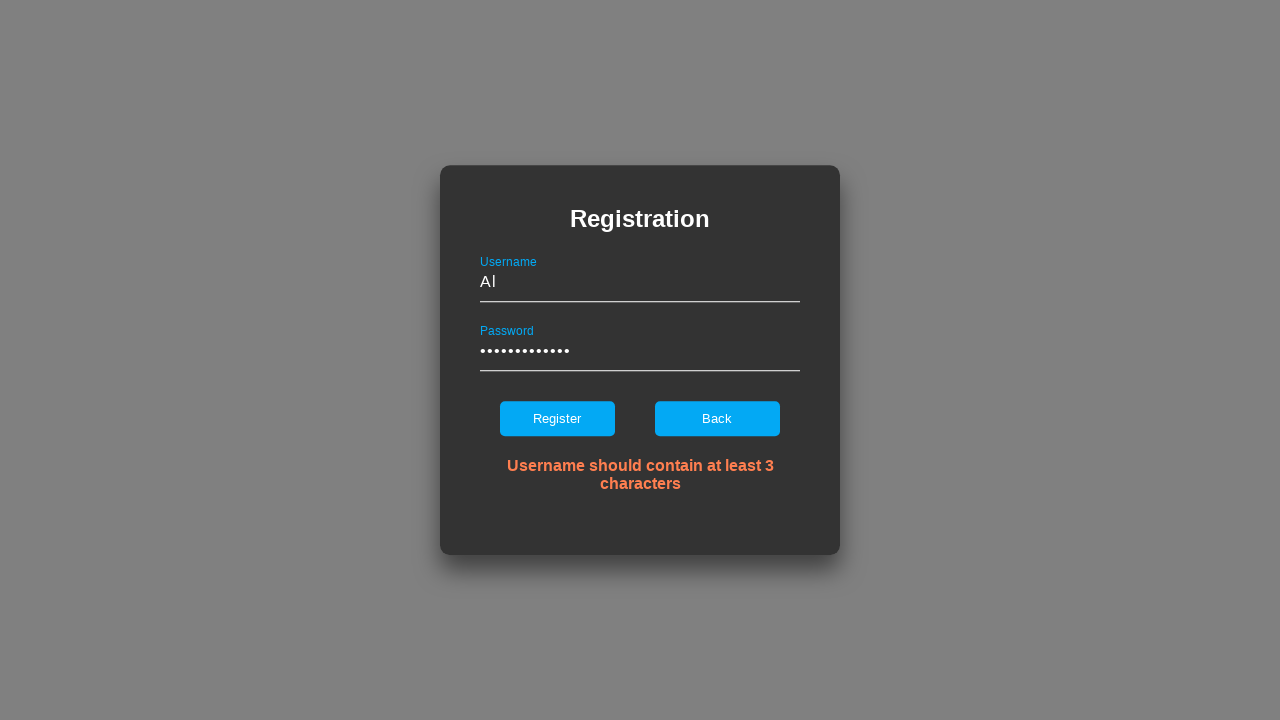